Tests the search/filter functionality on a grocery offers page by entering "Rice" in the search field and verifying that only rice-related items are displayed in the results.

Starting URL: https://rahulshettyacademy.com/greenkart/#/offers

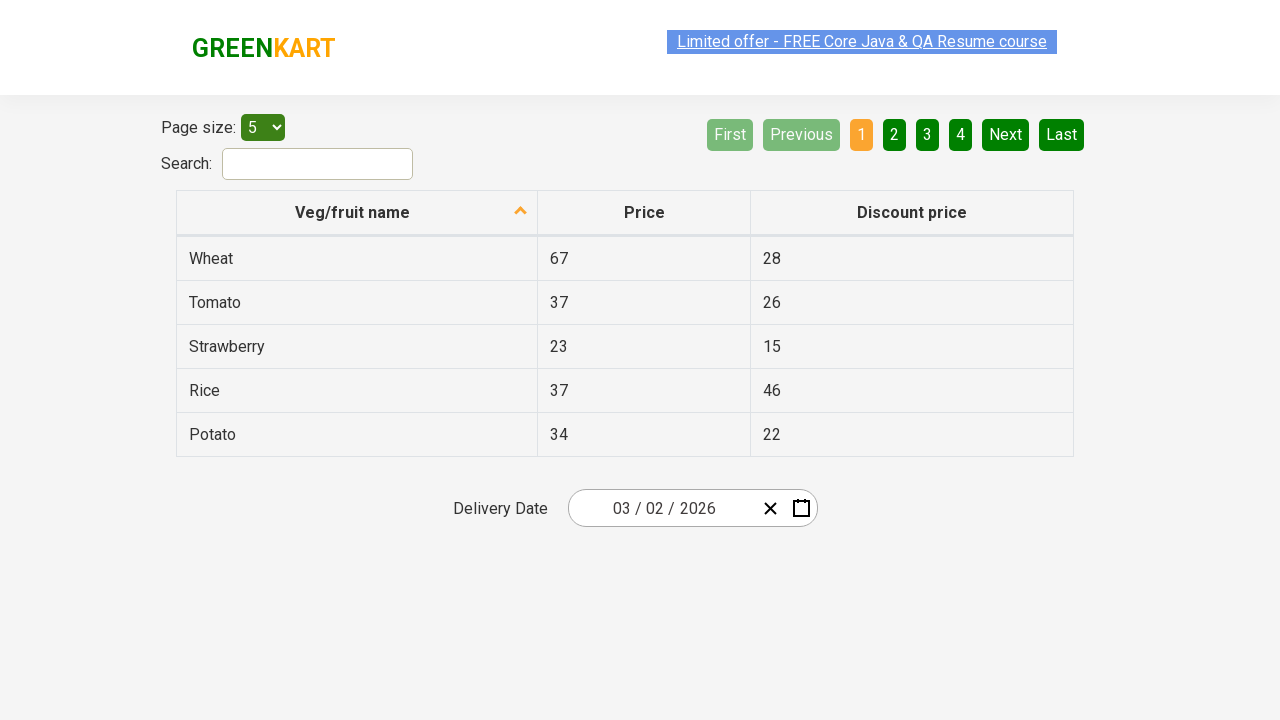

Filled search field with 'Rice' on #search-field
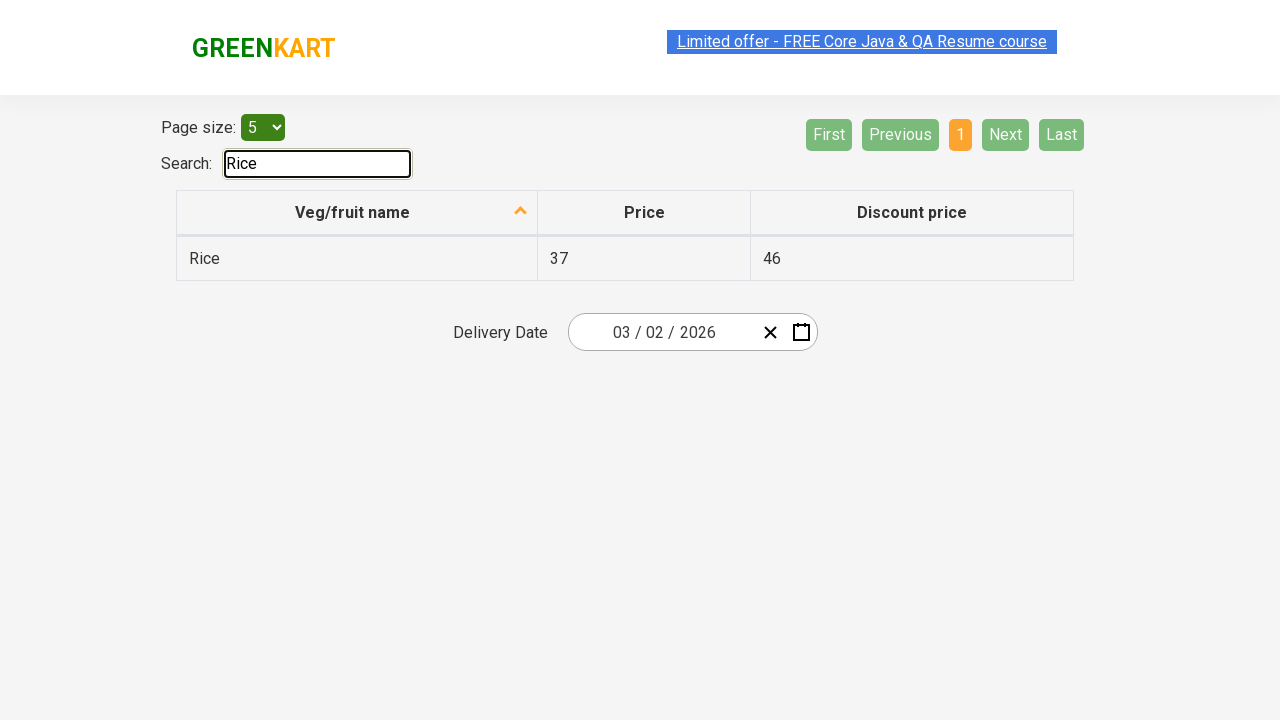

Waited for filtered results table to load
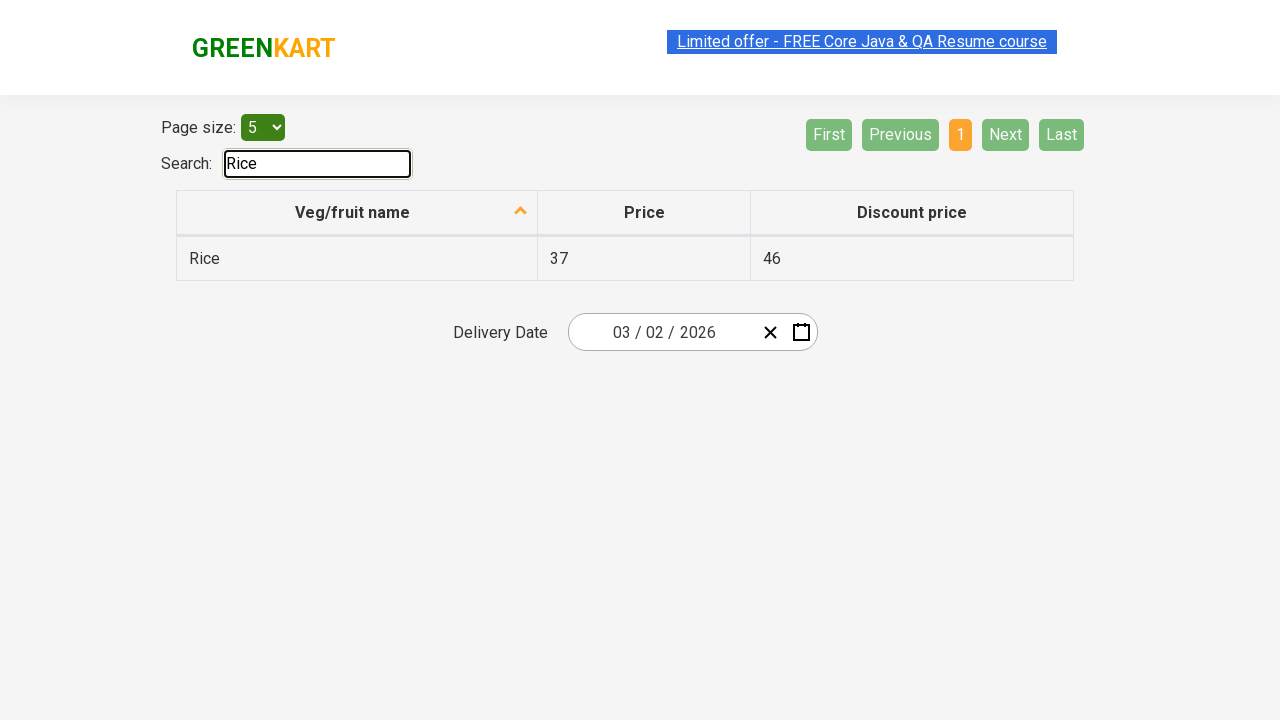

Retrieved all veggie items from first column of results table
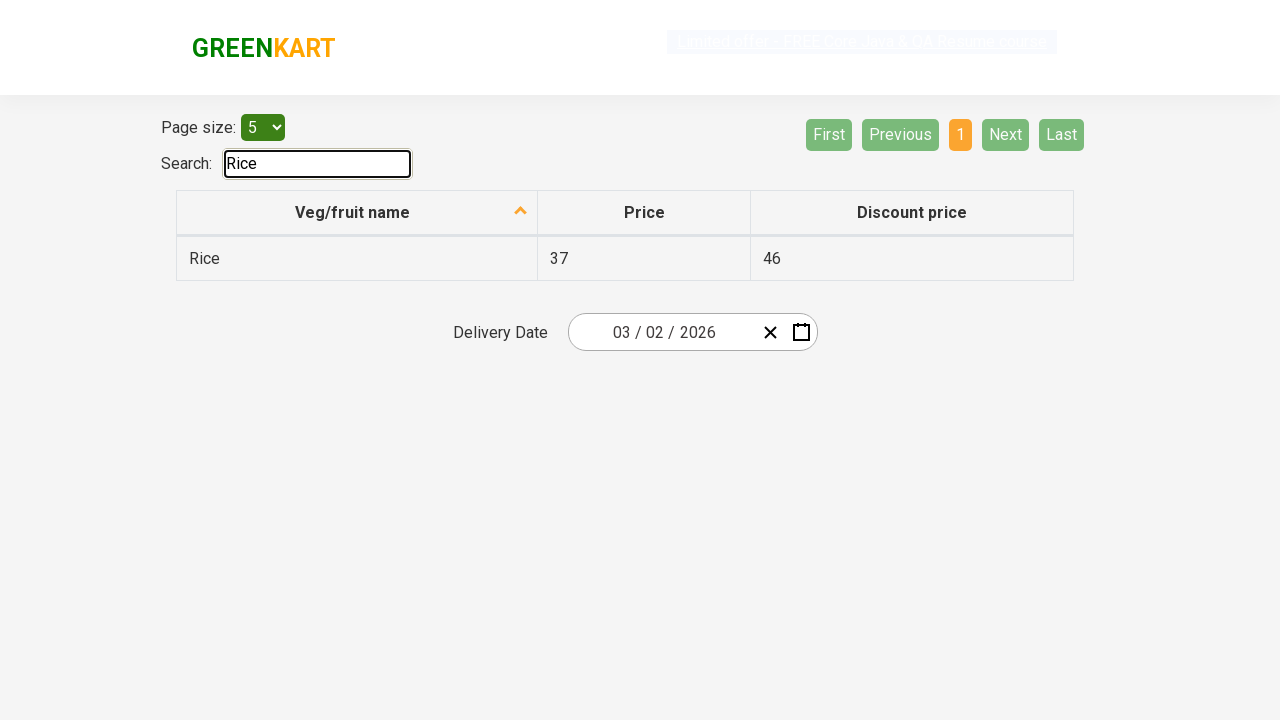

Verified 'Rice' contains 'Rice'
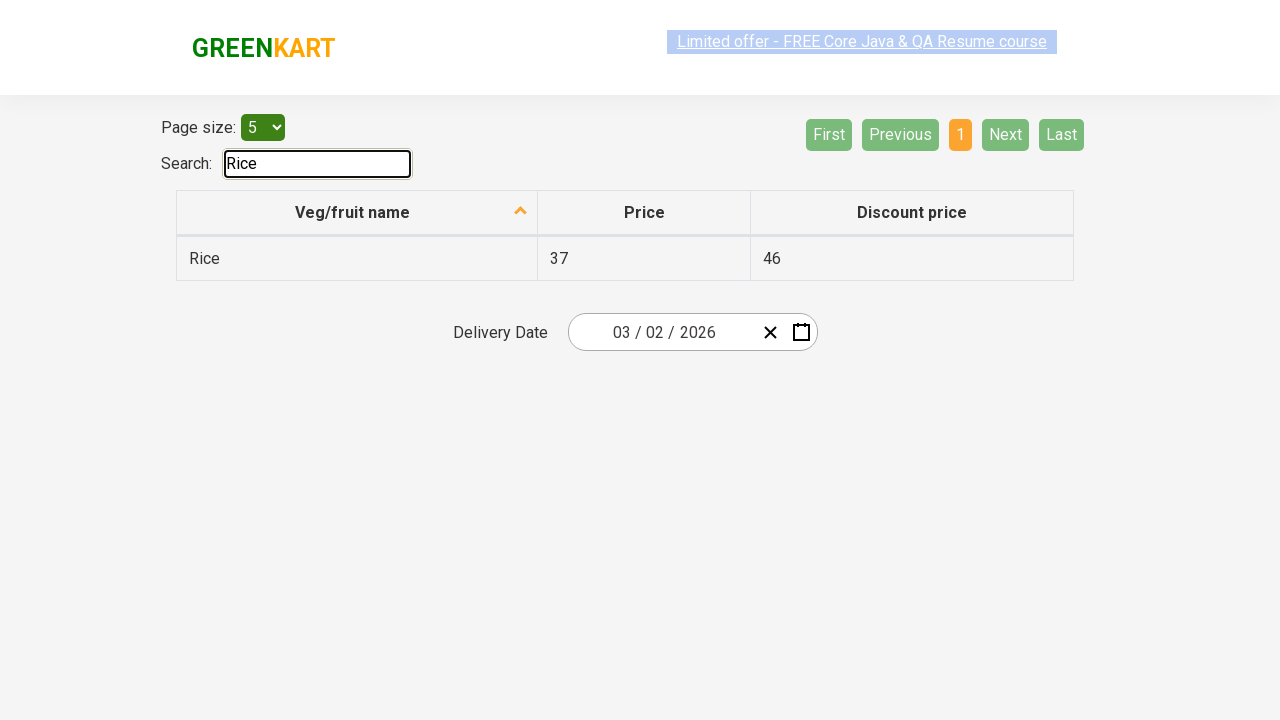

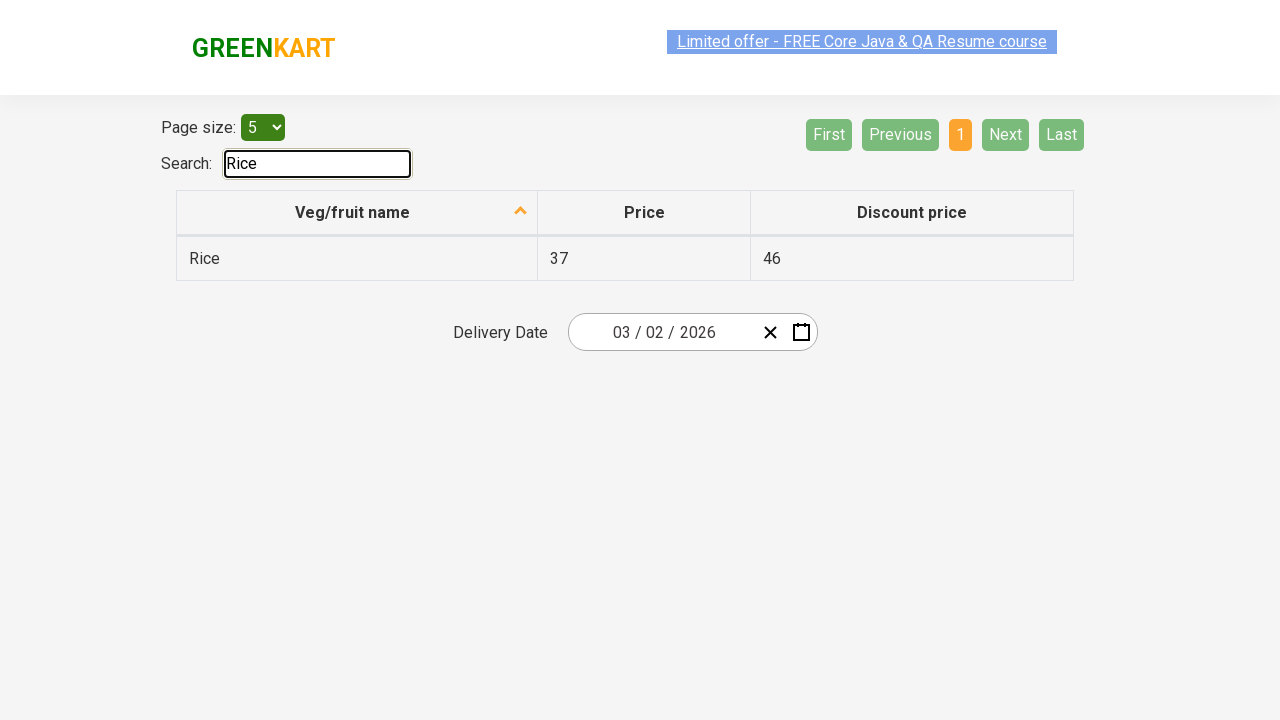